Tests multiple button interactions including double-click, right-click, and regular click on different buttons

Starting URL: https://demoqa.com/buttons

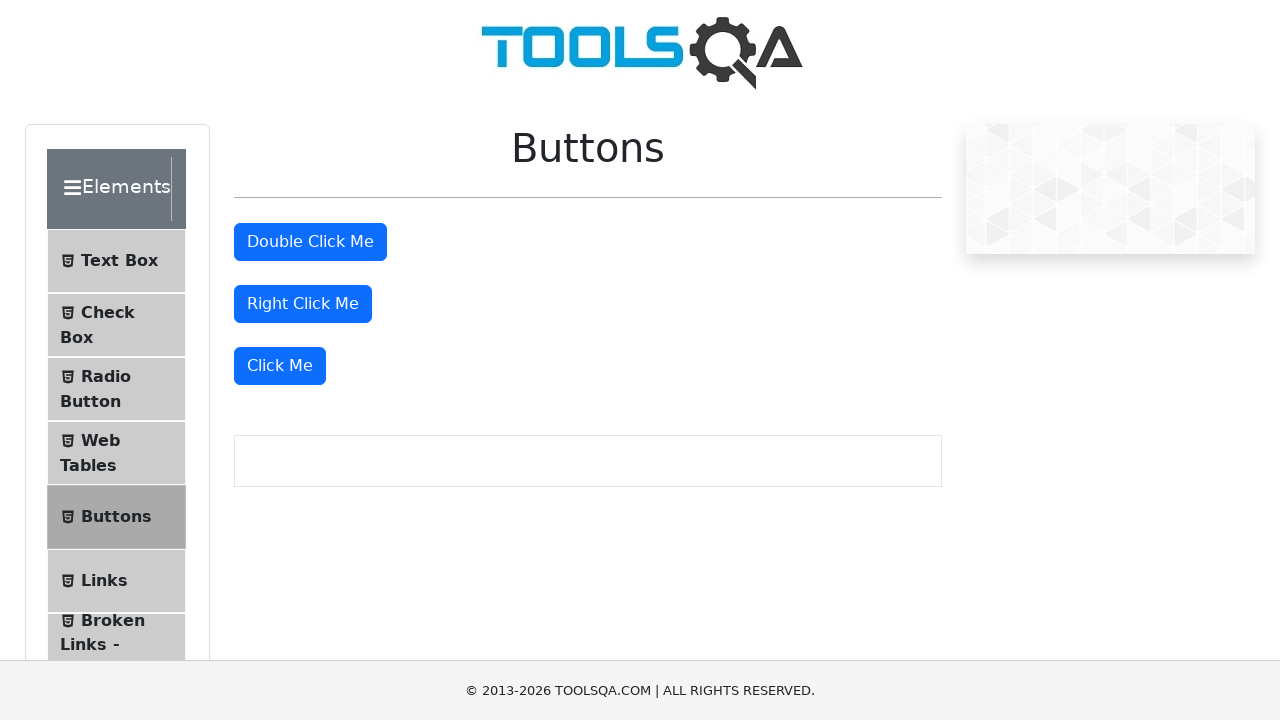

Located all buttons with type=button on the page
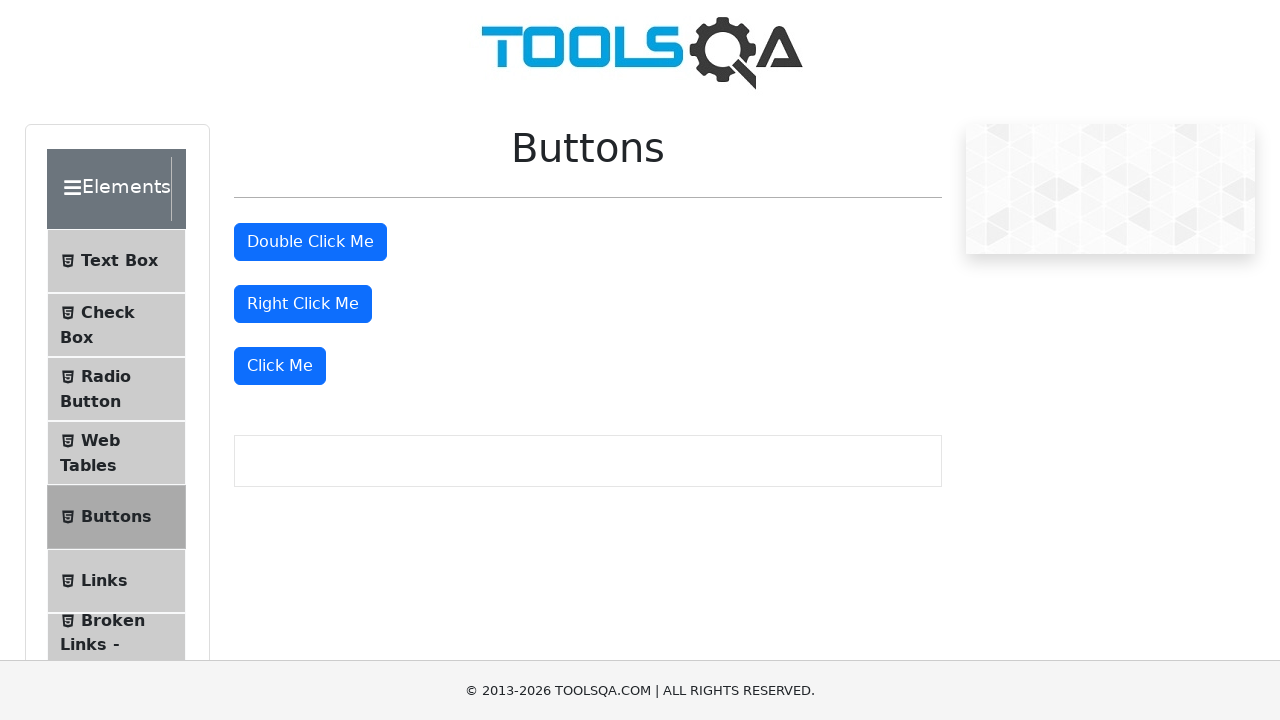

Double-clicked the second button at (310, 242) on [type=button] >> nth=1
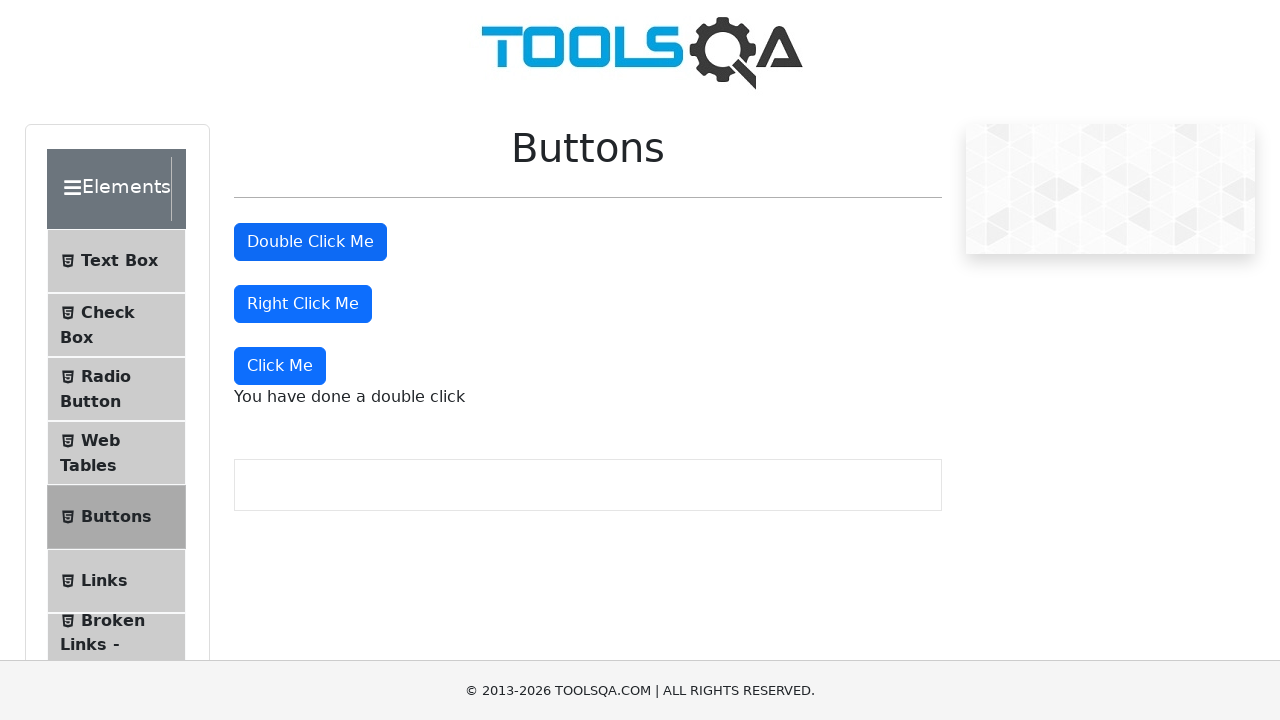

Right-clicked the third button at (303, 304) on [type=button] >> nth=2
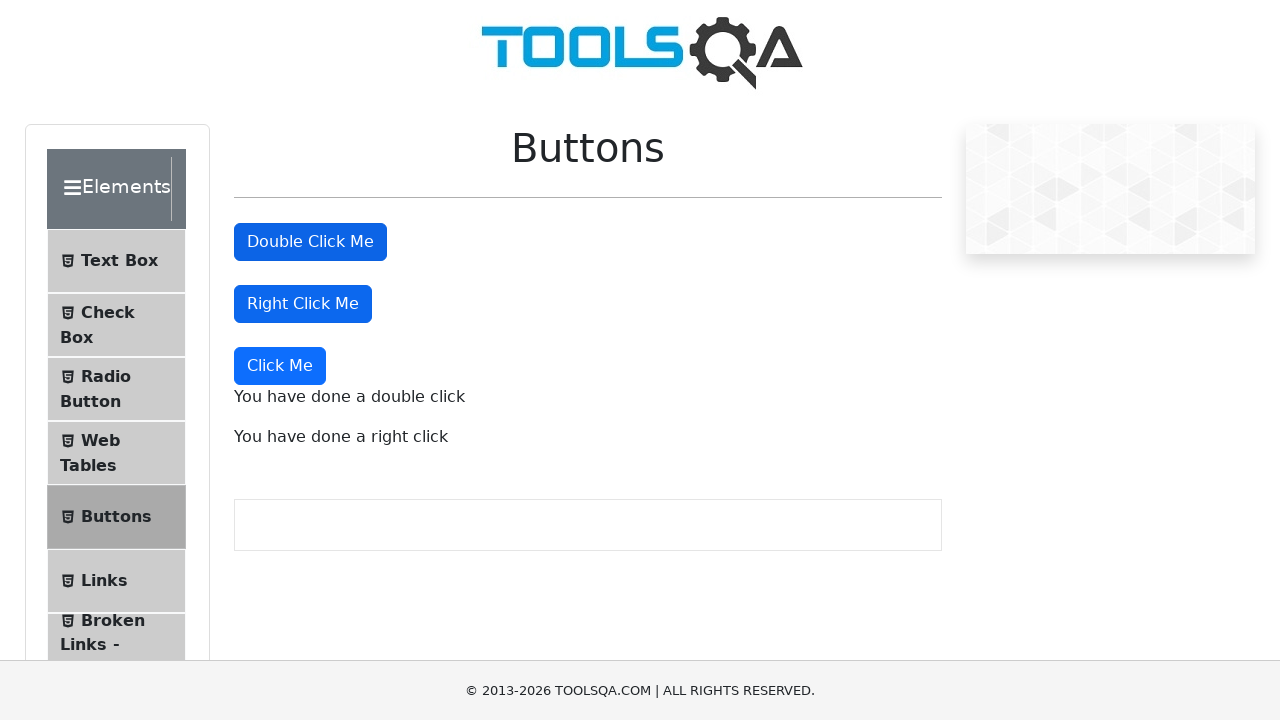

Clicked the fourth button at (280, 366) on [type=button] >> nth=3
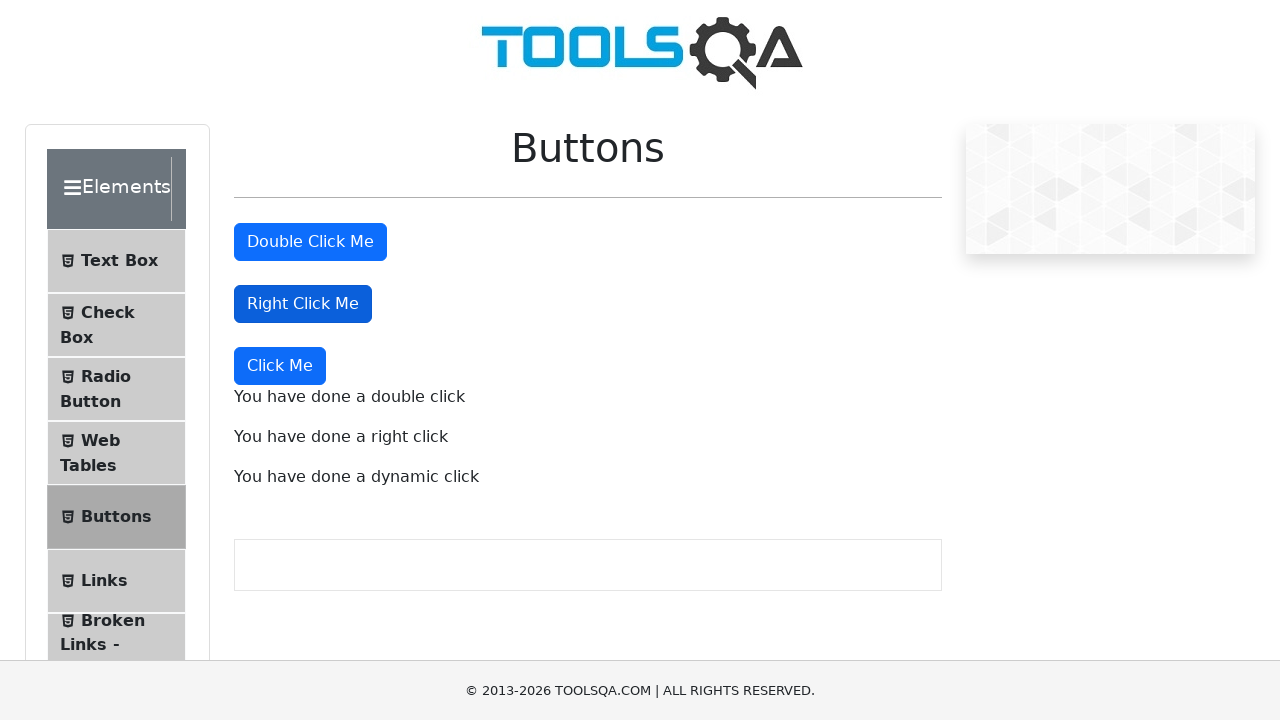

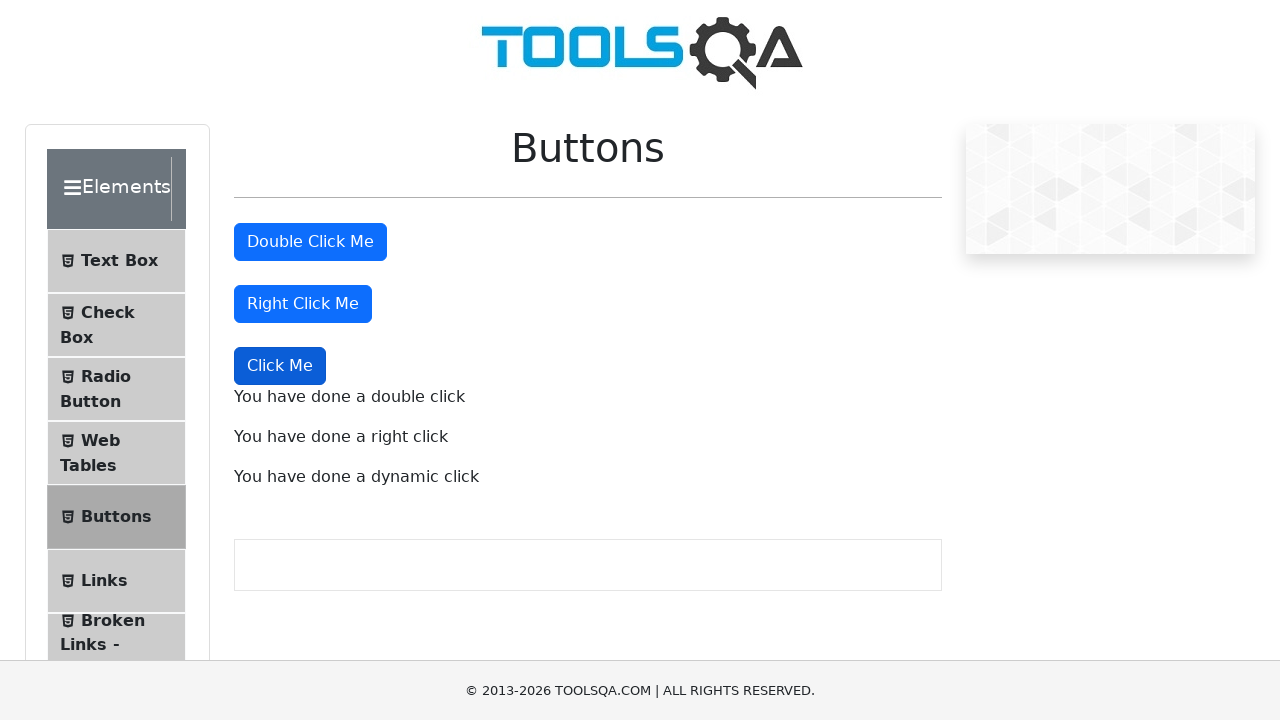